Loads the Ukrposhta website and verifies the URL matches the expected domain pattern

Starting URL: https://ukrposhta.ua/

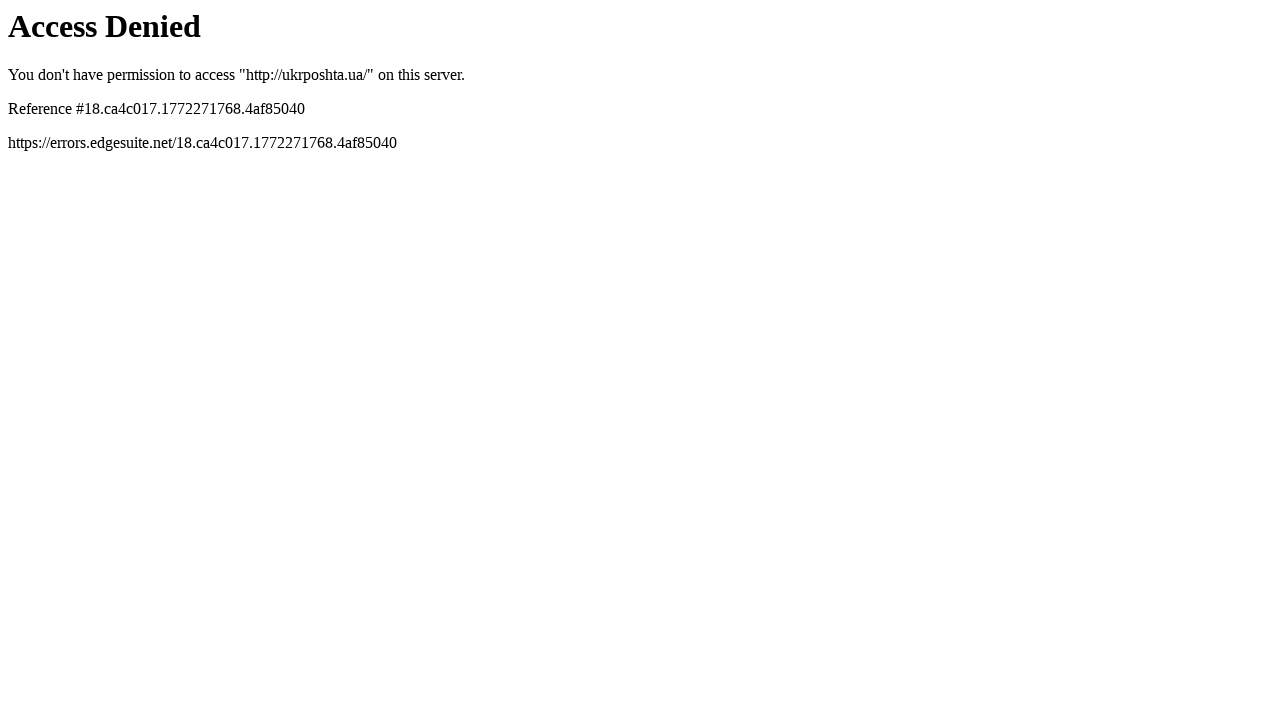

Navigated to Ukrposhta website at https://ukrposhta.ua/
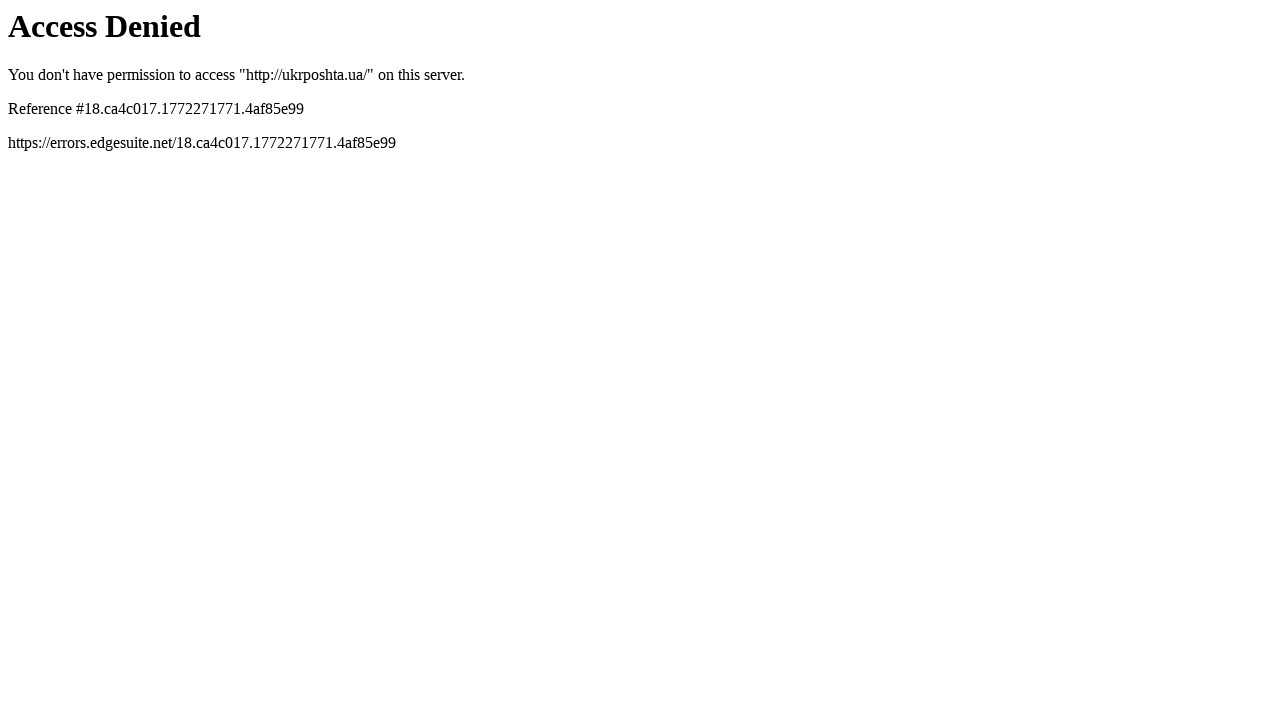

Retrieved current URL: https://ukrposhta.ua/
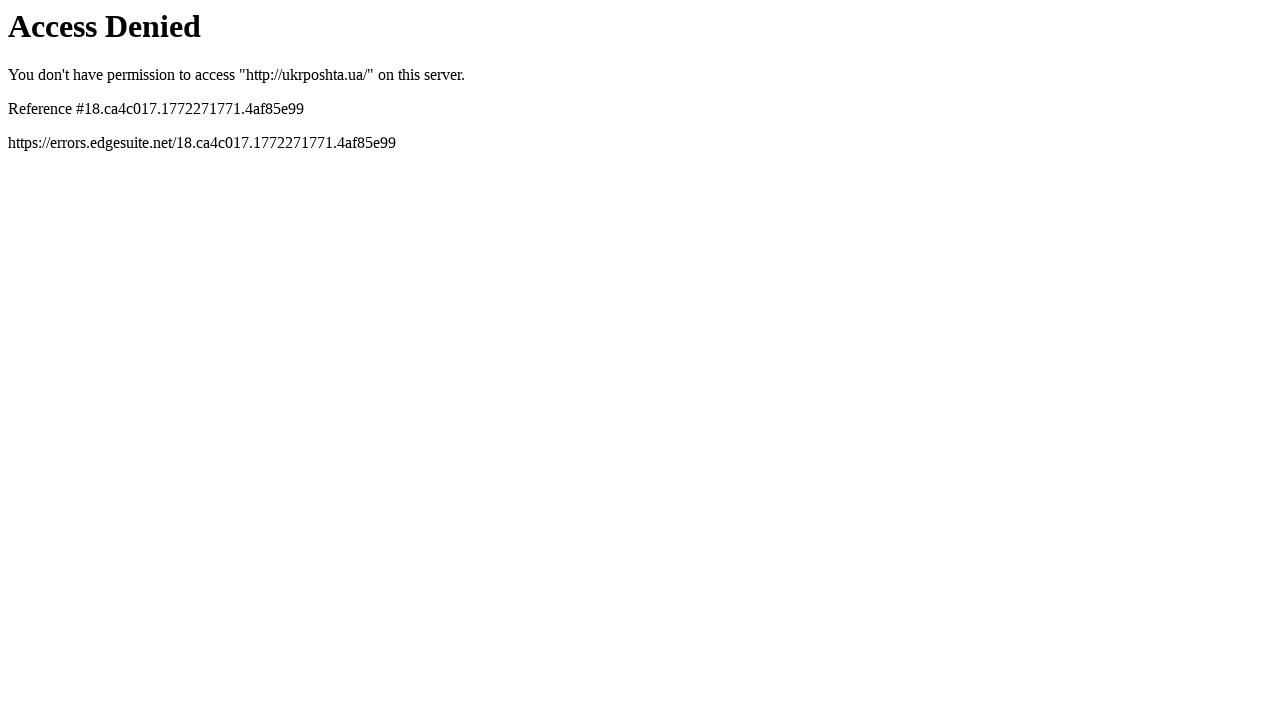

Verified URL matches expected domain pattern (http/https://ukrposhta.ua/)
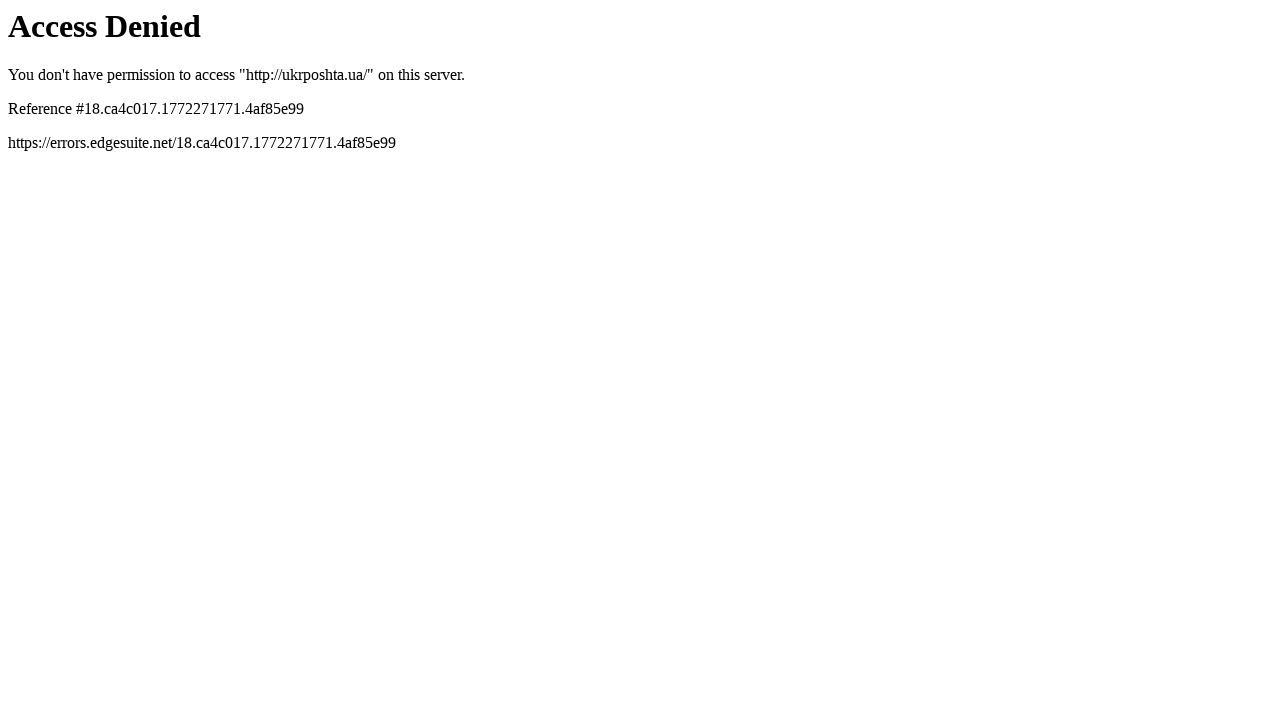

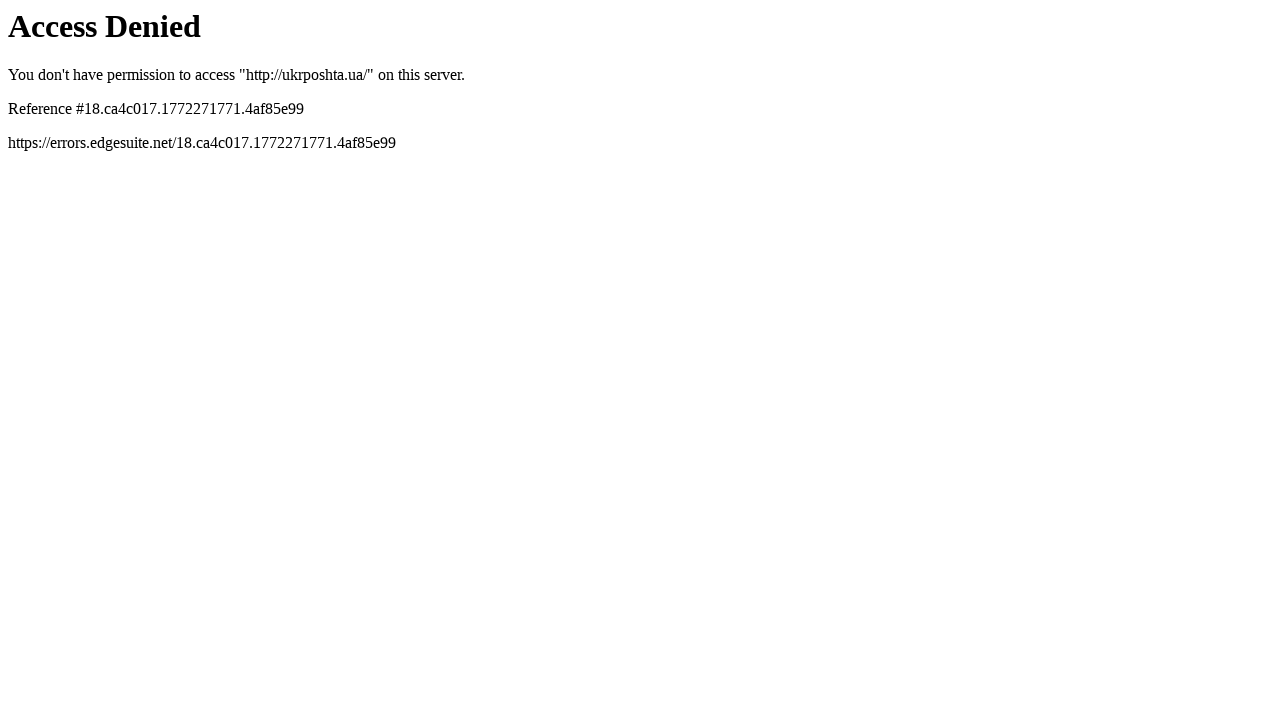